Tests a simple form by filling in first name, last name, city, and country fields, then clicking the submit button.

Starting URL: http://suninjuly.github.io/simple_form_find_task.html

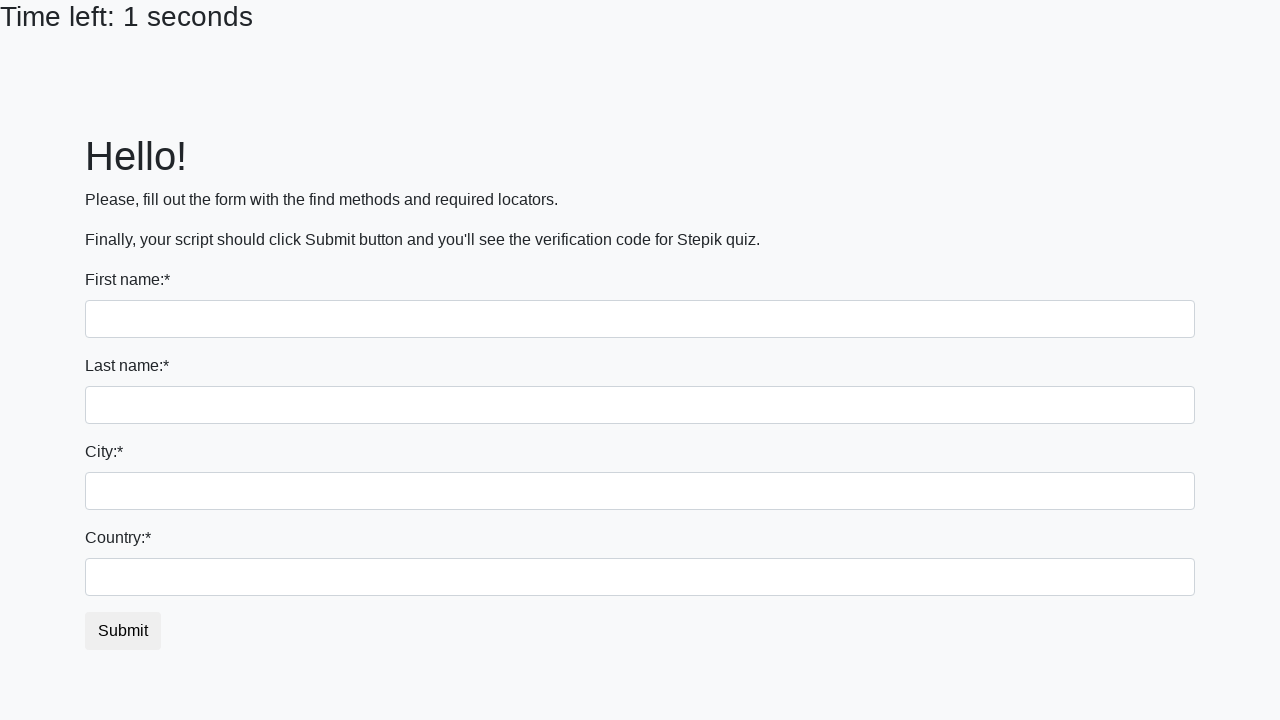

Filled first name field with 'Ivan' on input
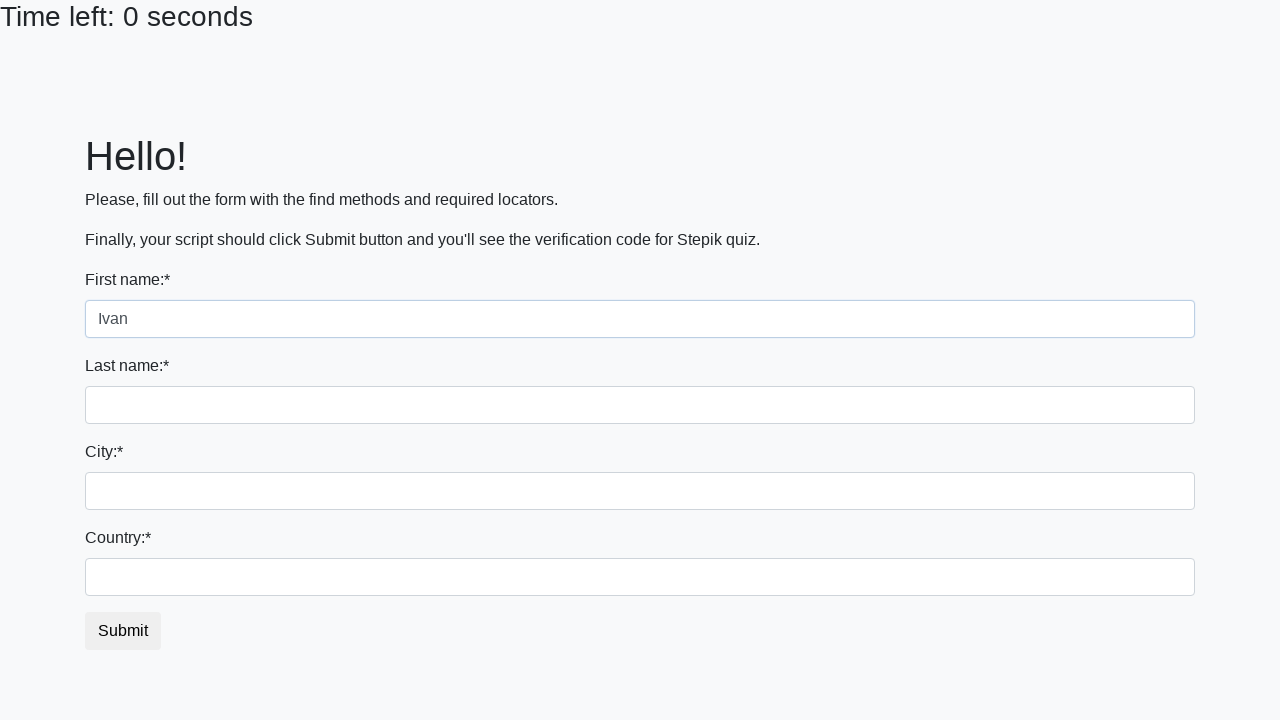

Filled last name field with 'Petrov' on input[name='last_name']
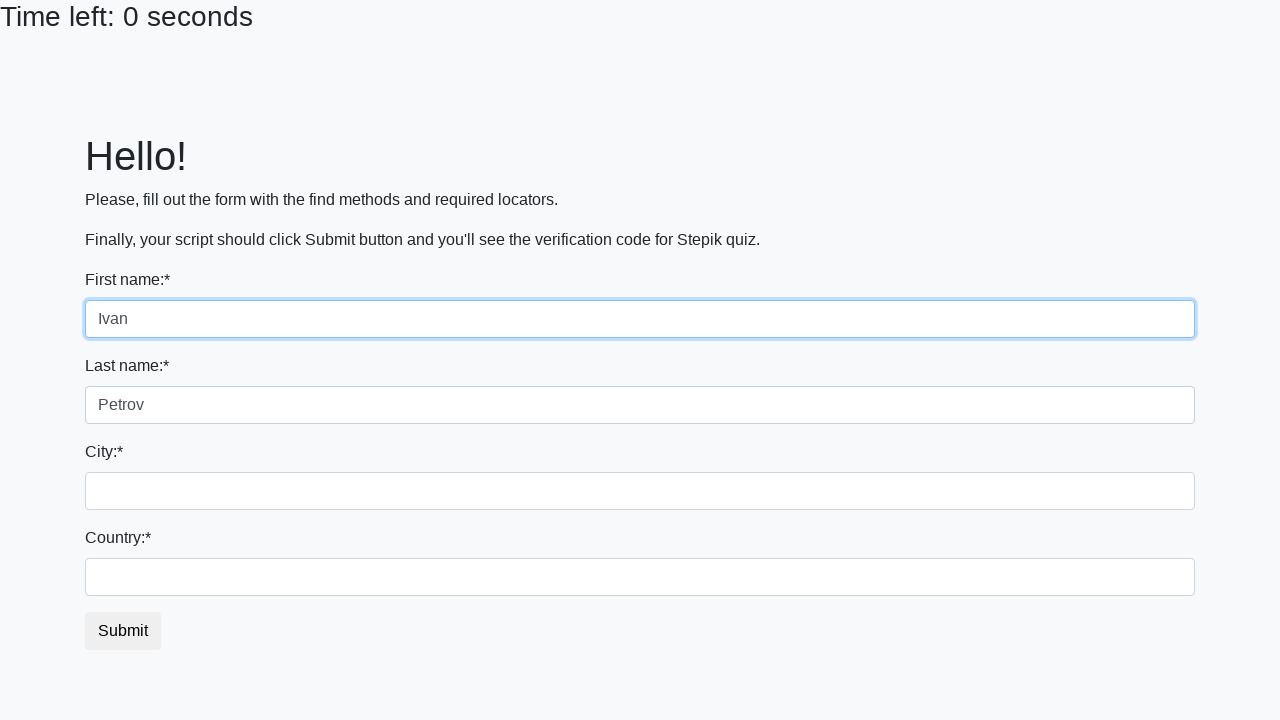

Filled city field with 'Smolensk' on .city
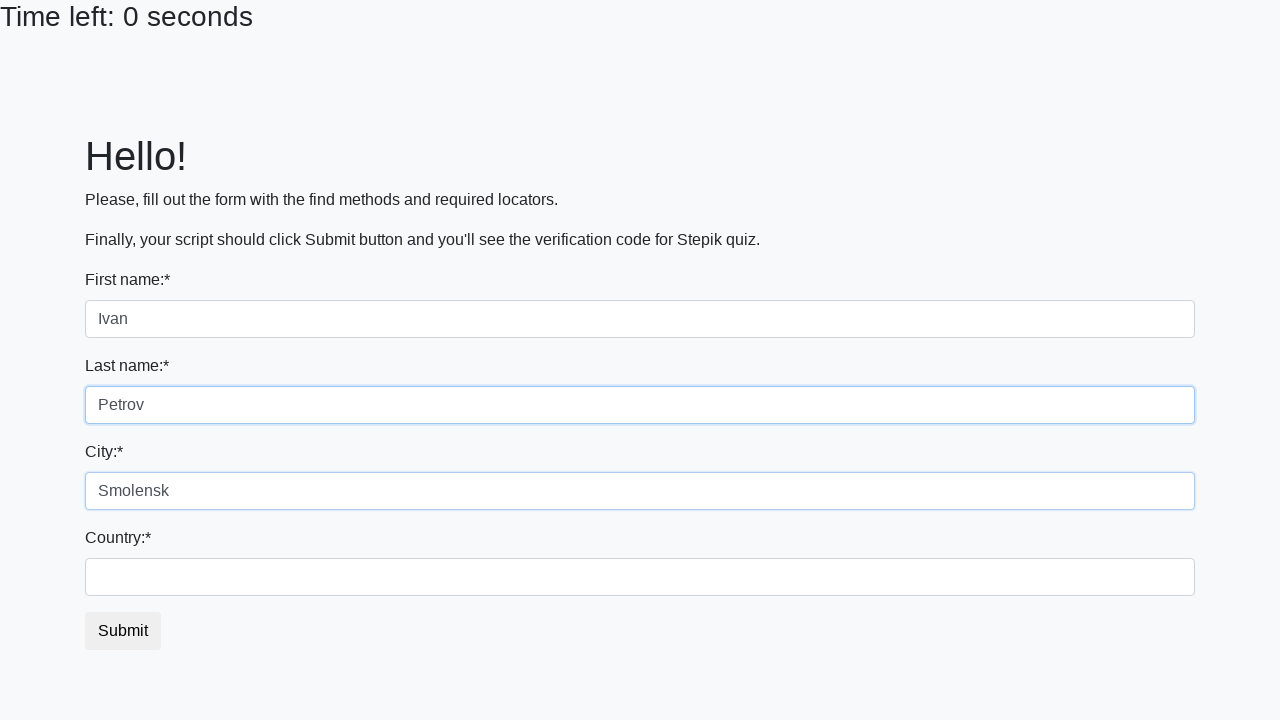

Filled country field with 'Russia' on #country
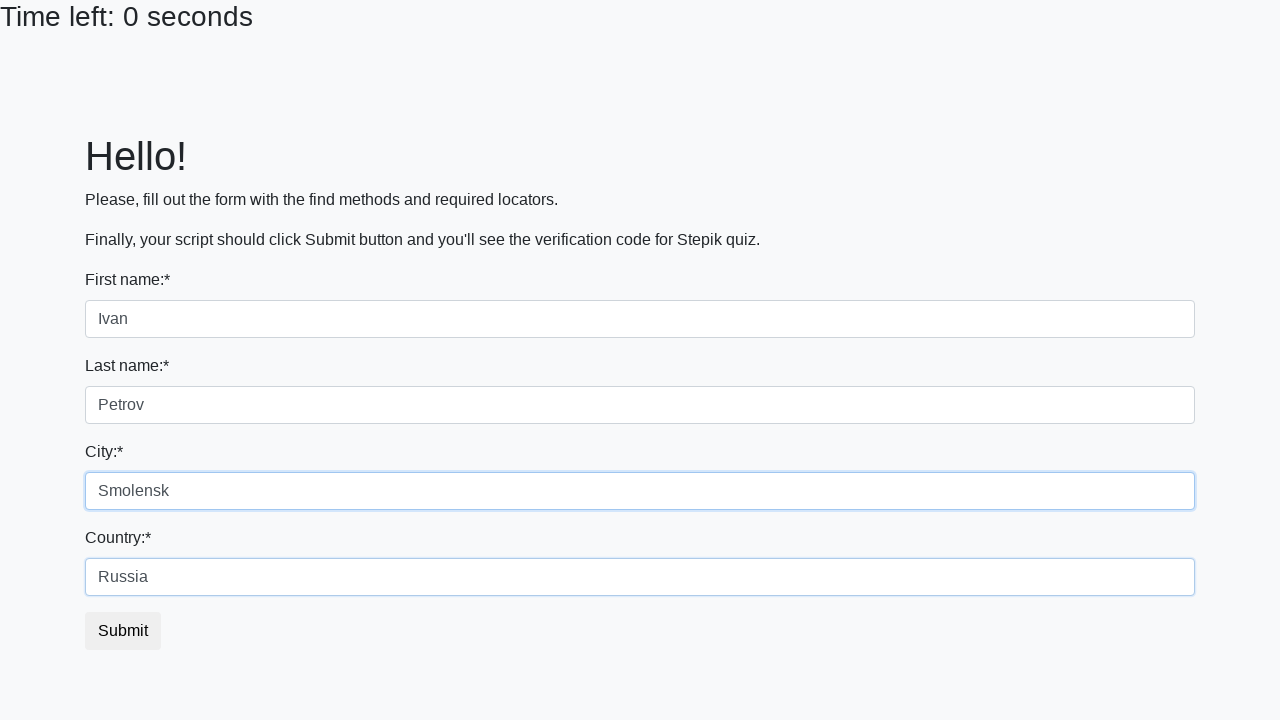

Clicked submit button to submit form at (123, 631) on button.btn
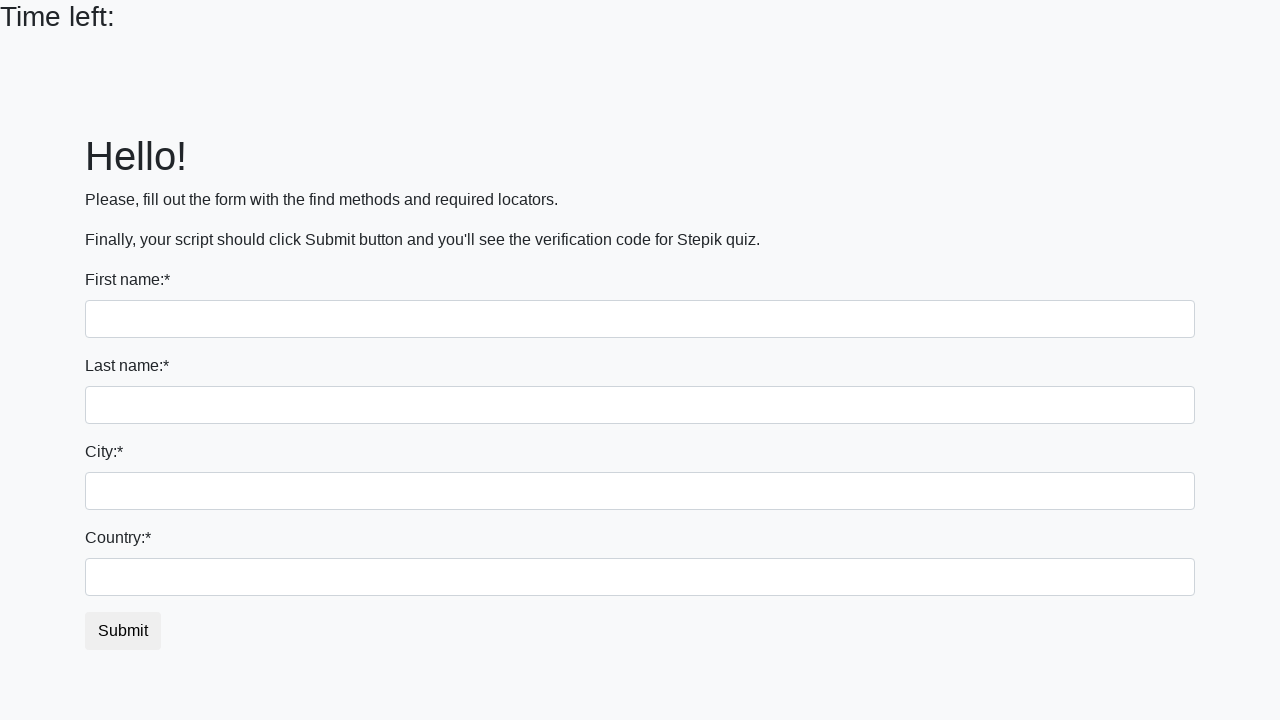

Waited 1 second for form submission to process
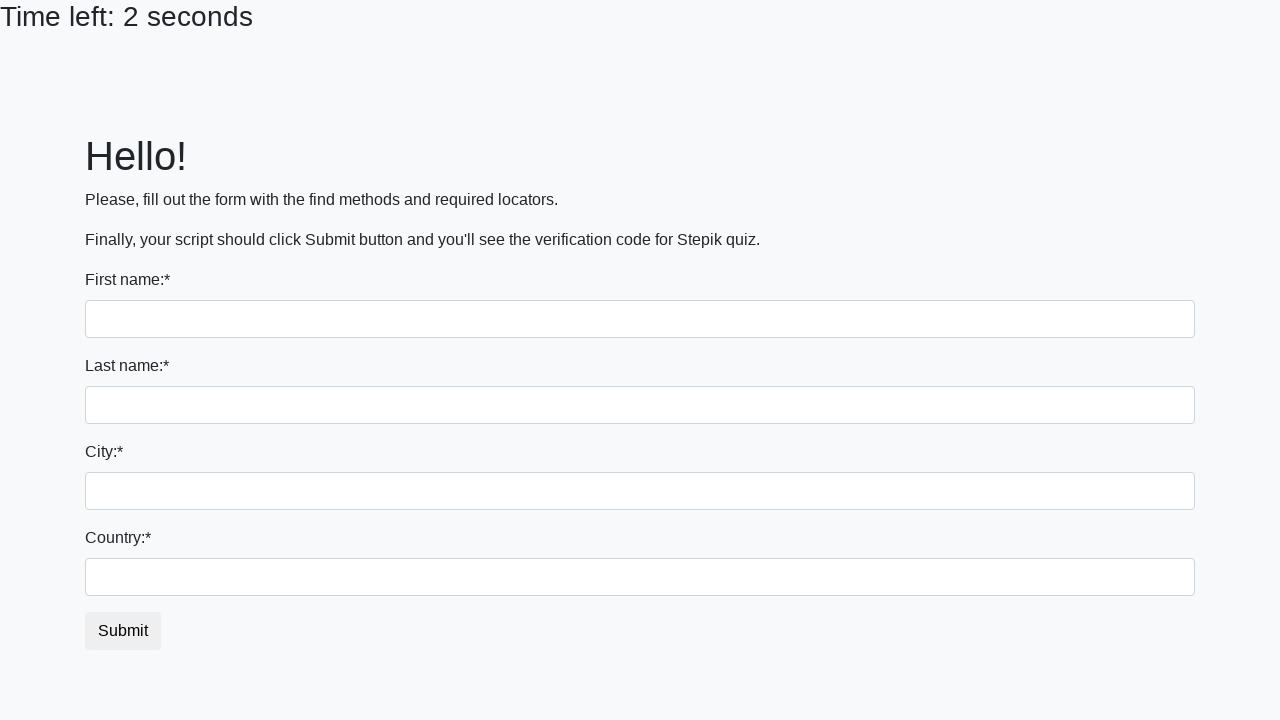

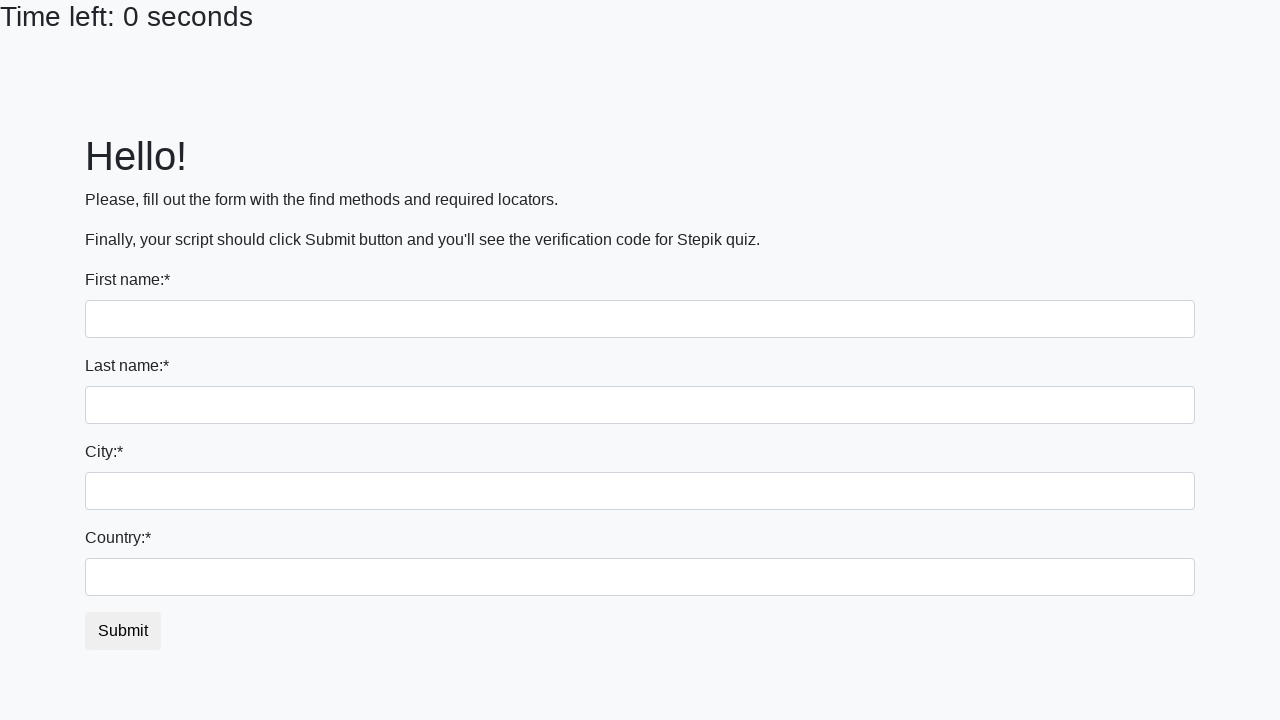